Opens the TDTU (Ton Duc Thang University) website and maximizes the browser window to verify the page loads correctly.

Starting URL: https://www.tdtu.edu.vn

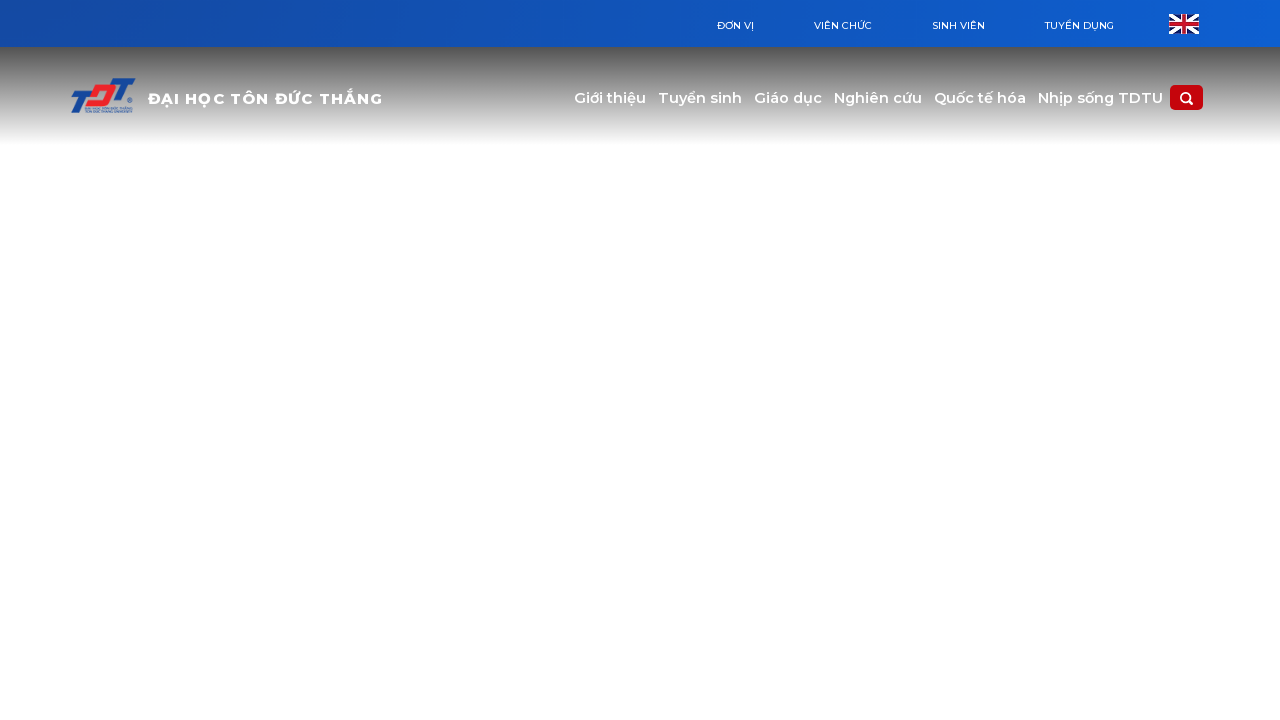

Page DOM content loaded
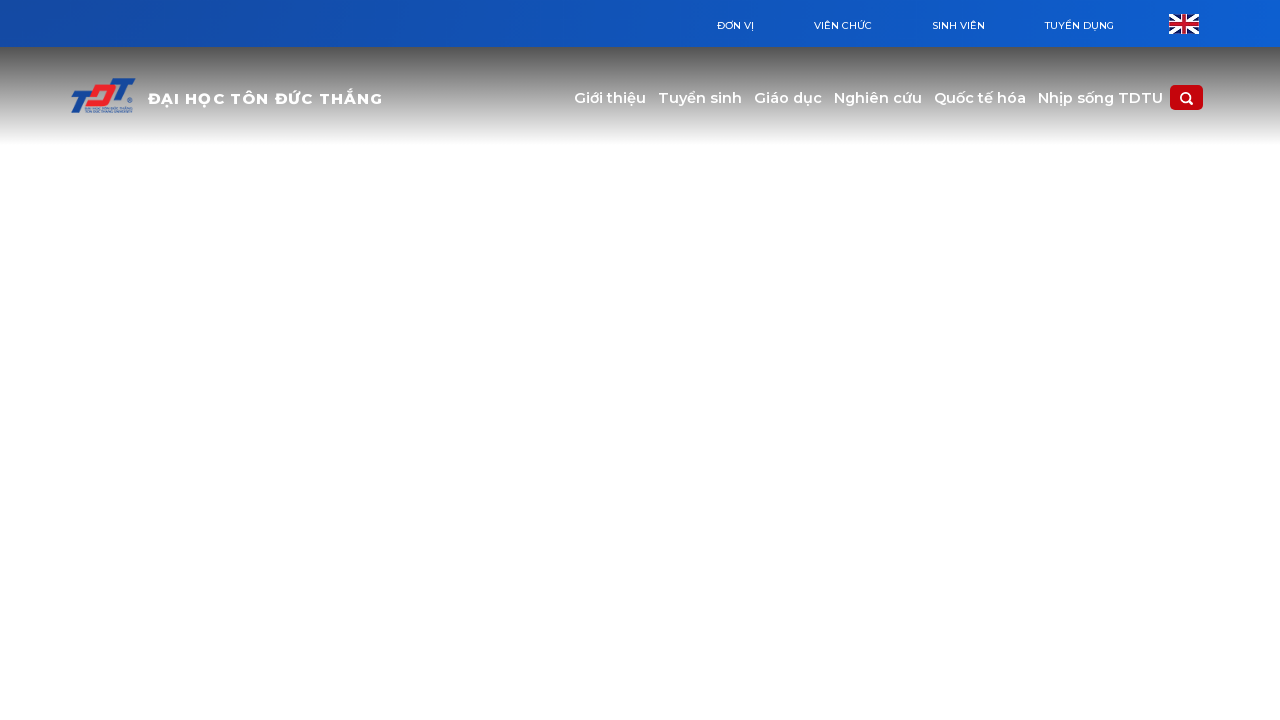

Browser window maximized to 1920x1080
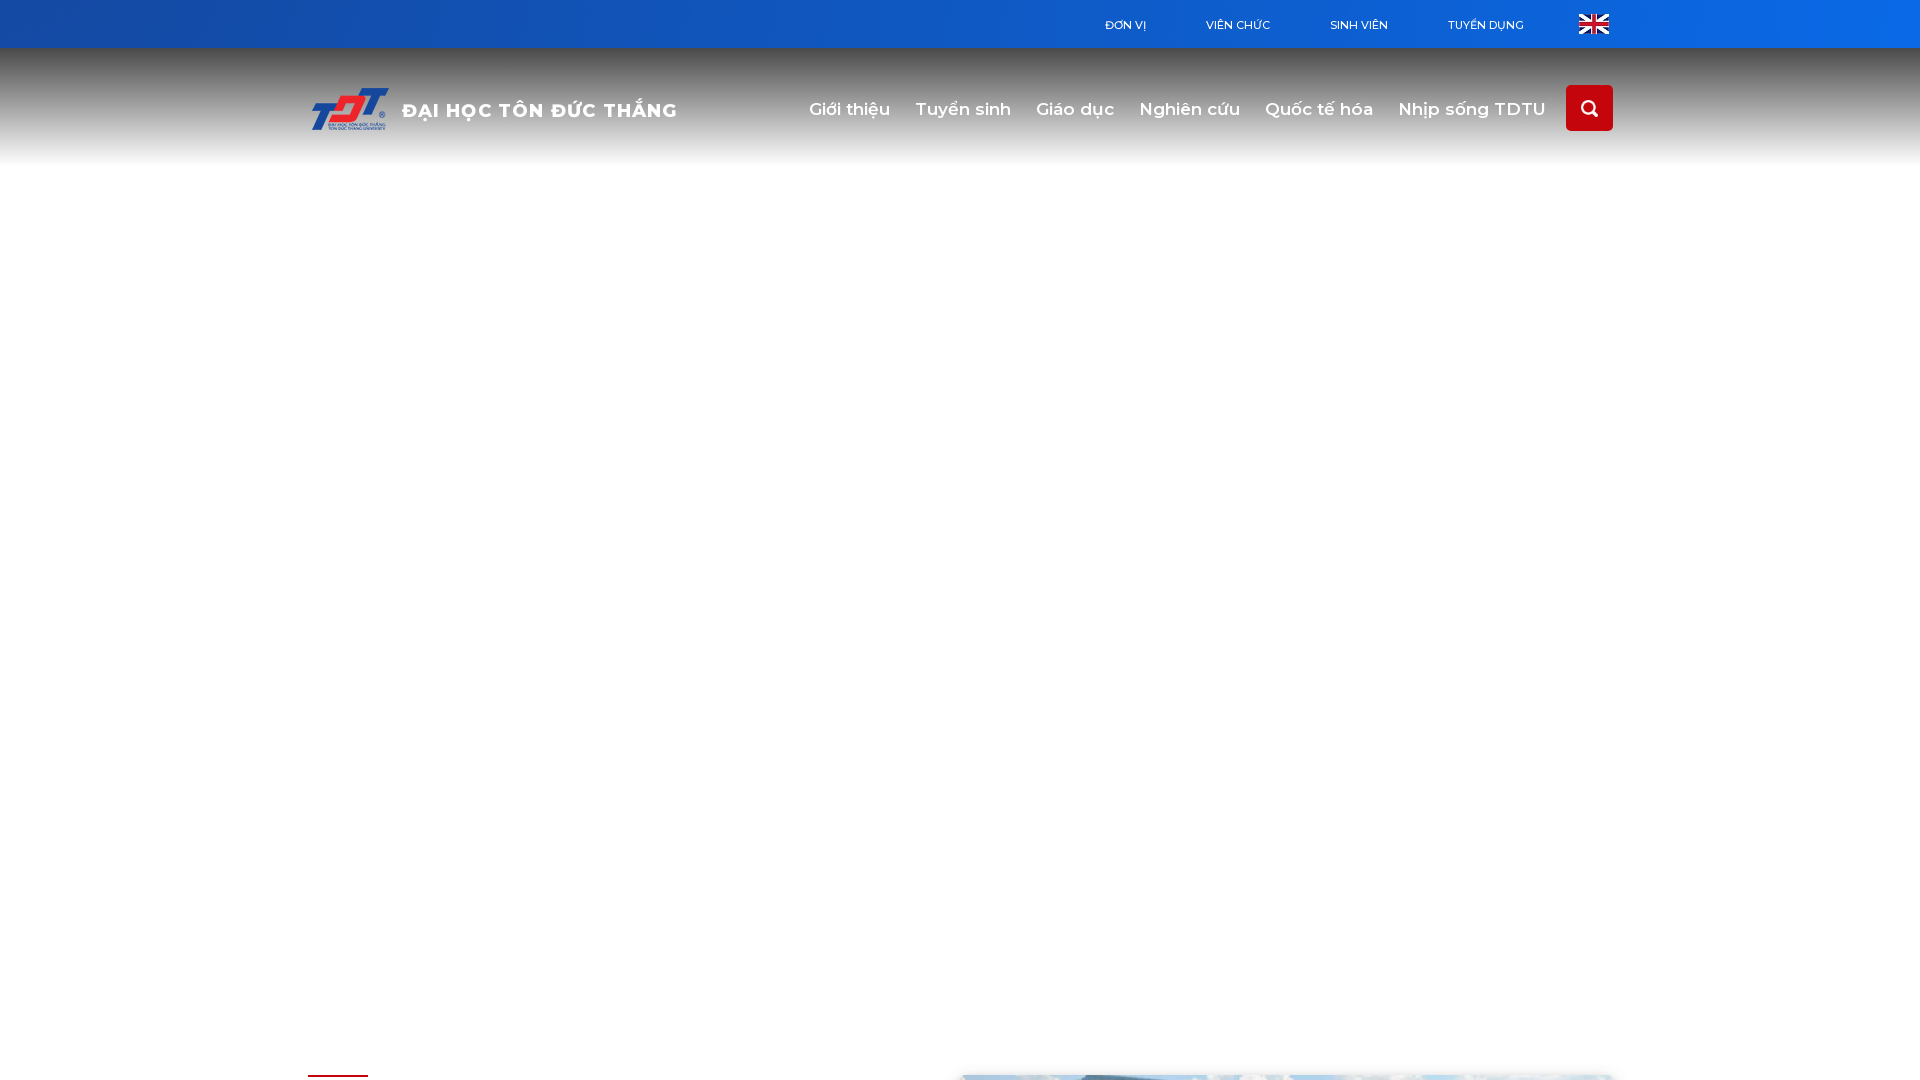

TDTU website body element verified - page loaded successfully
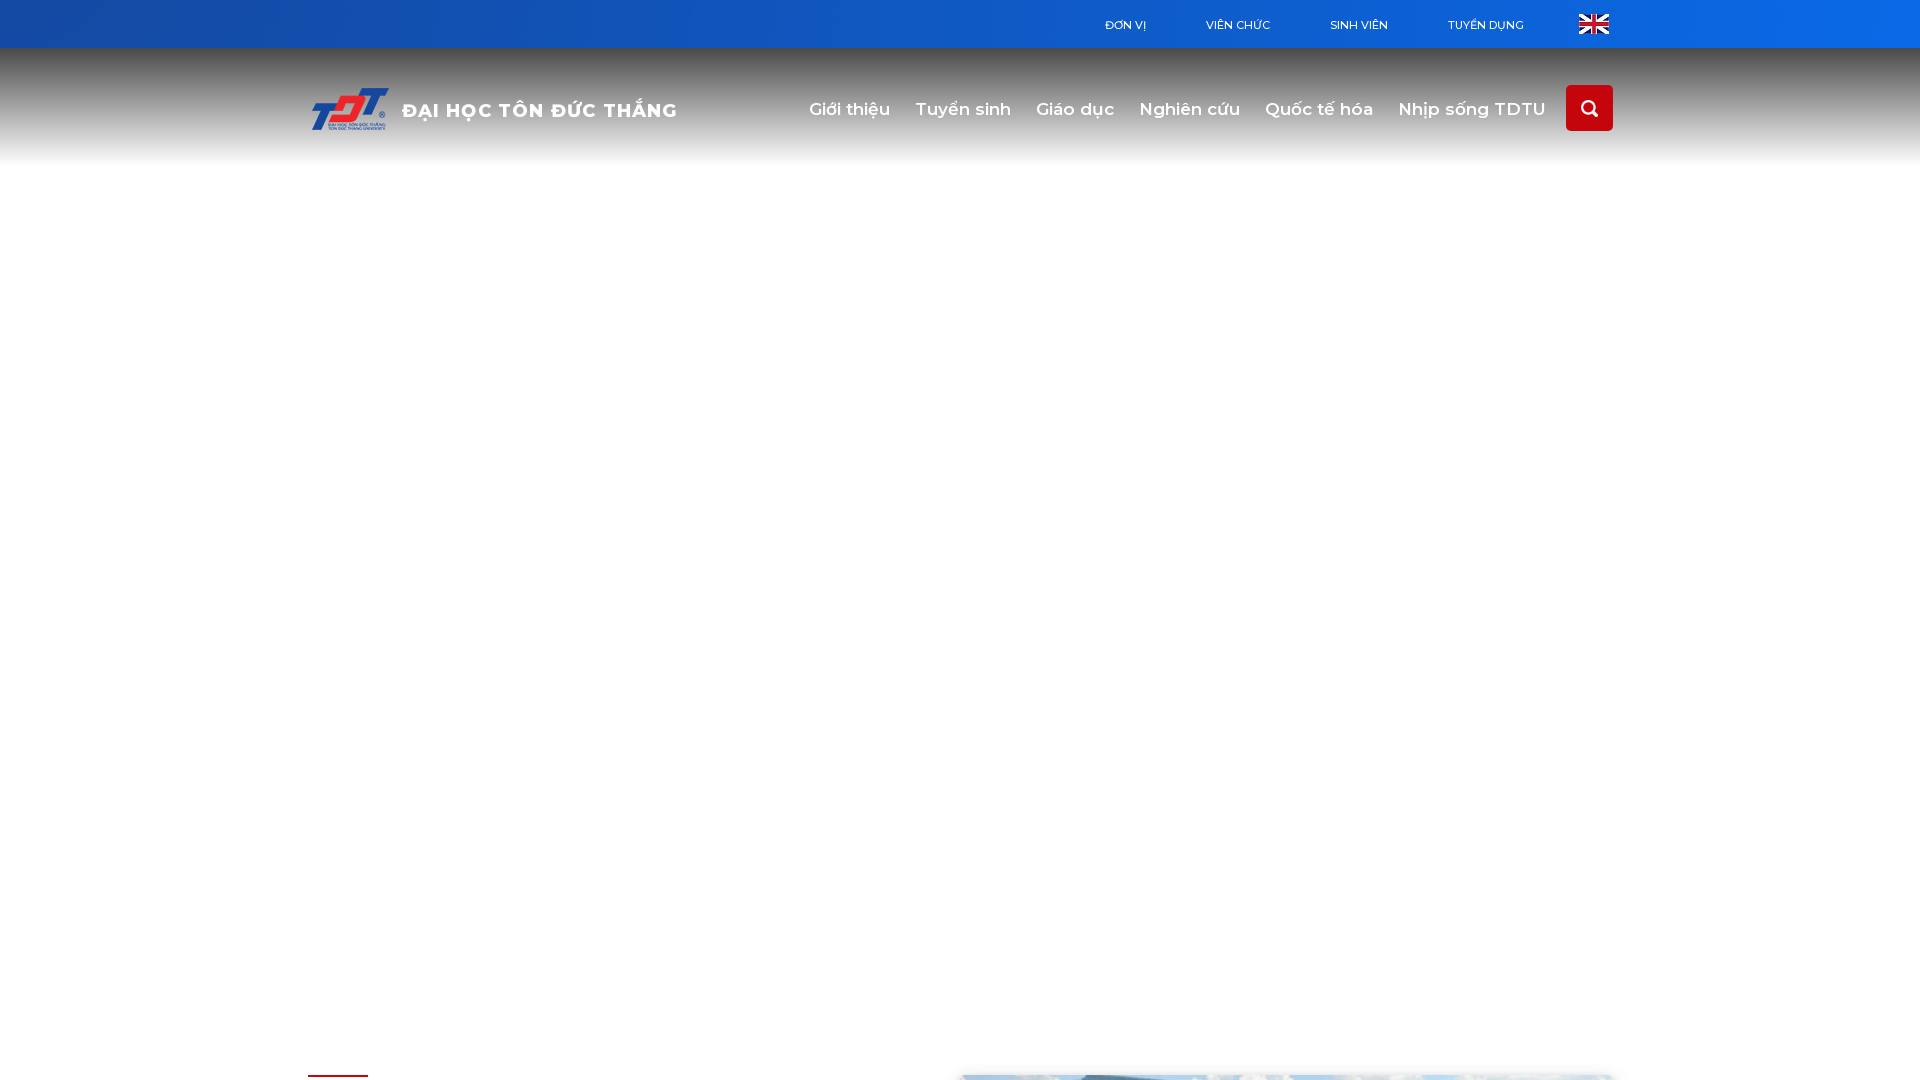

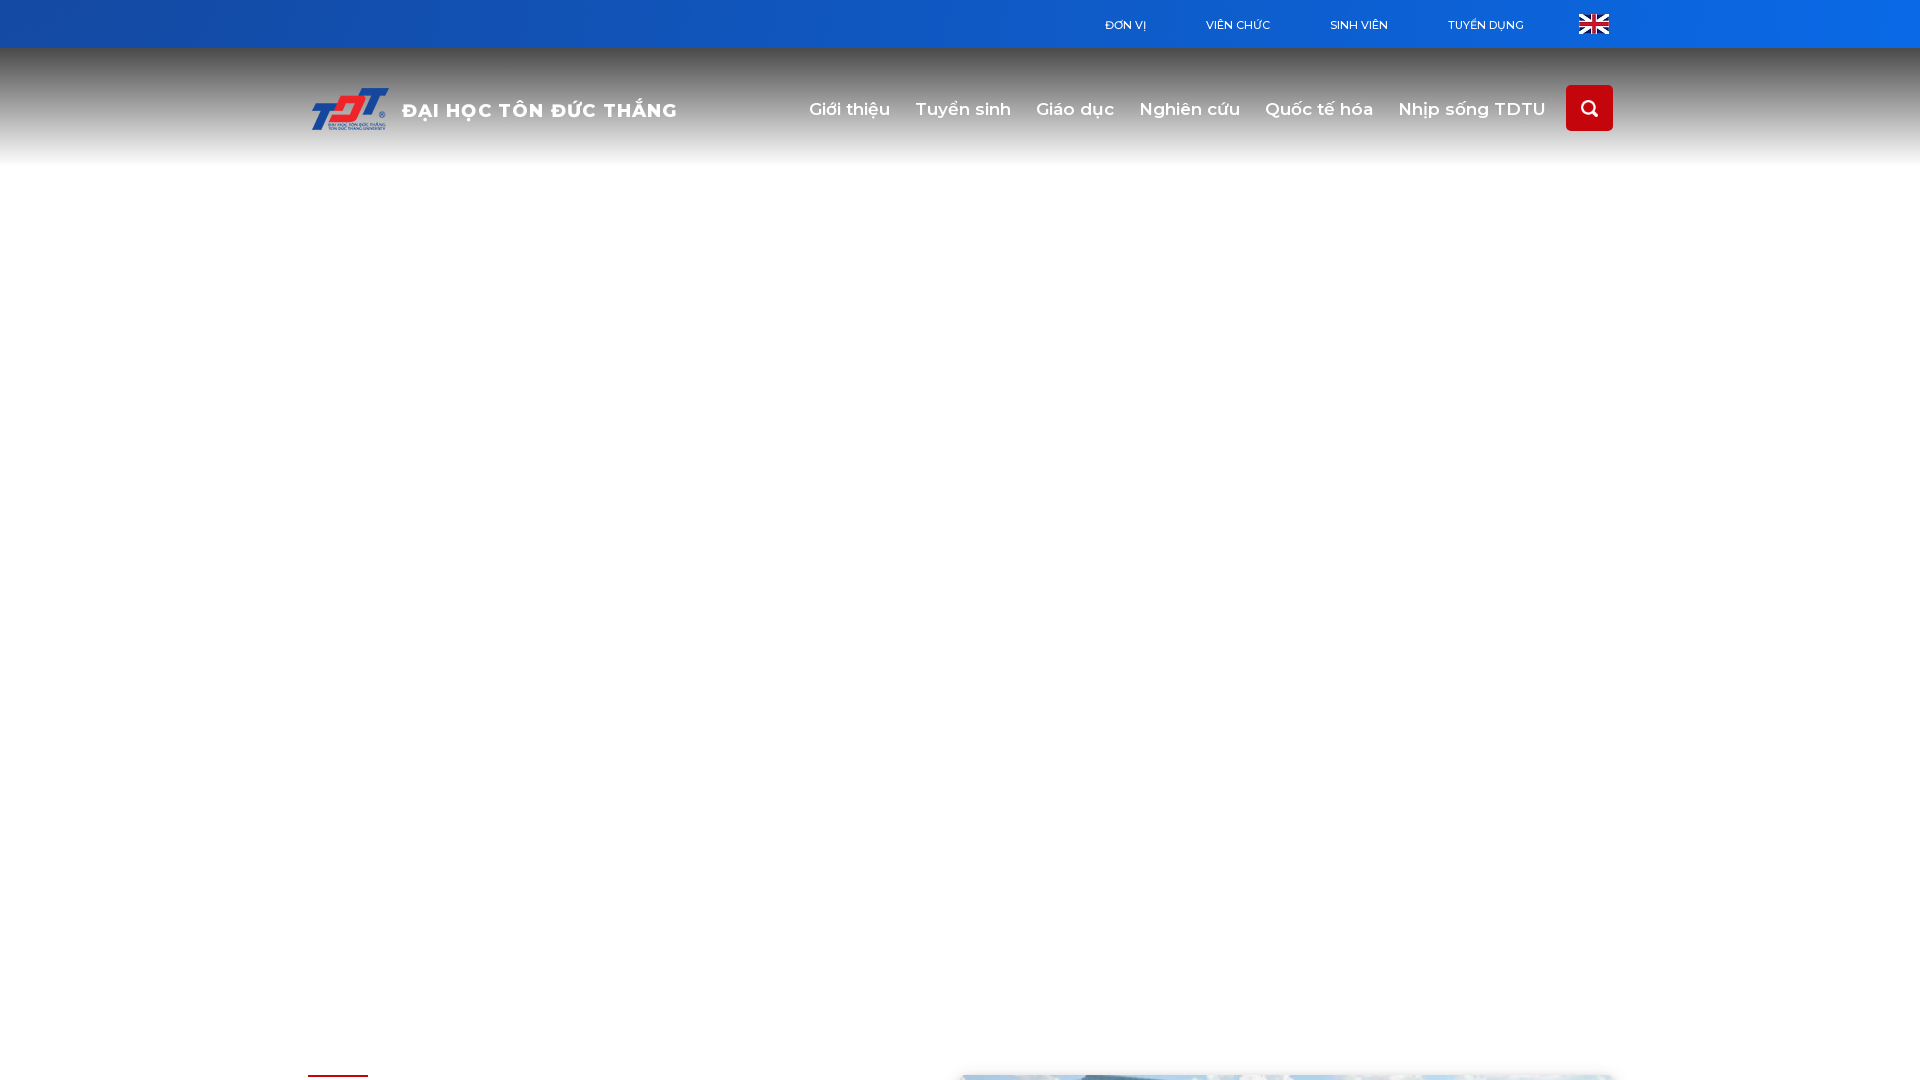